Navigates to Craigslist College Station car listings page with pictures from owners and verifies that gallery items are displayed

Starting URL: https://collegestation.craigslist.org/search/cta?hasPic=1&purveyor=owner#search=1~grid~0~0

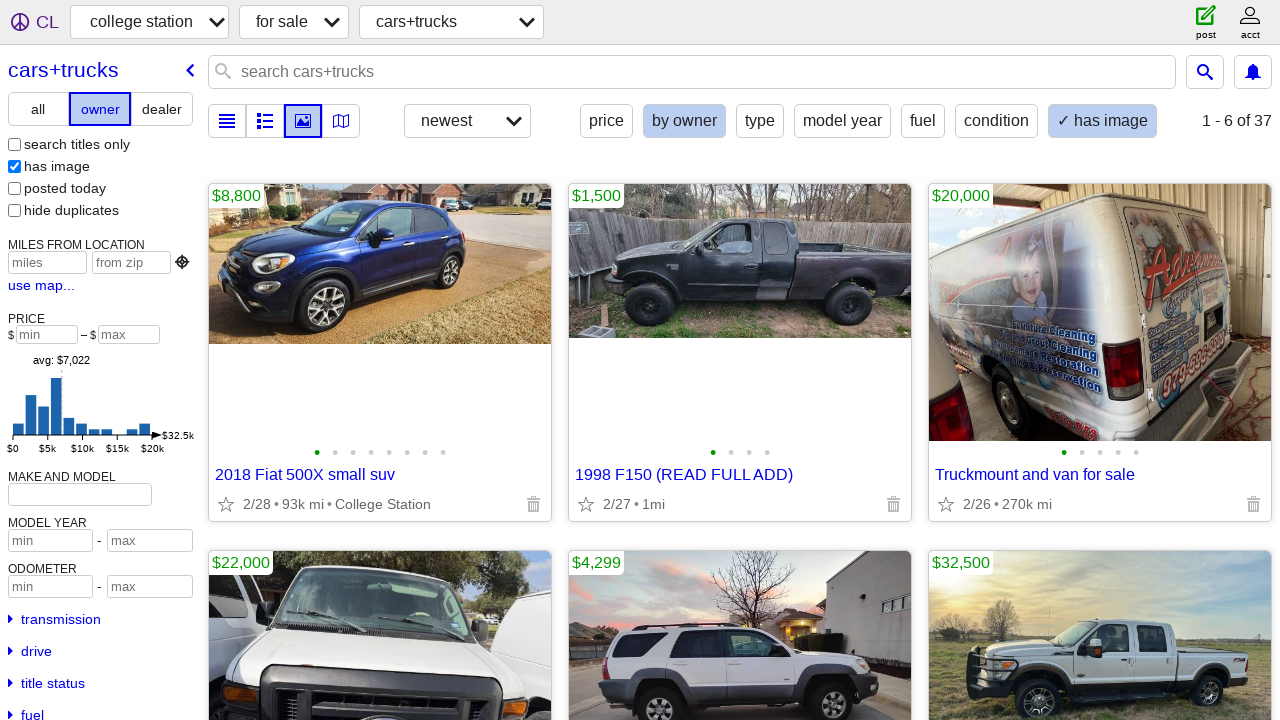

Waited for gallery items to load on Craigslist College Station car listings page
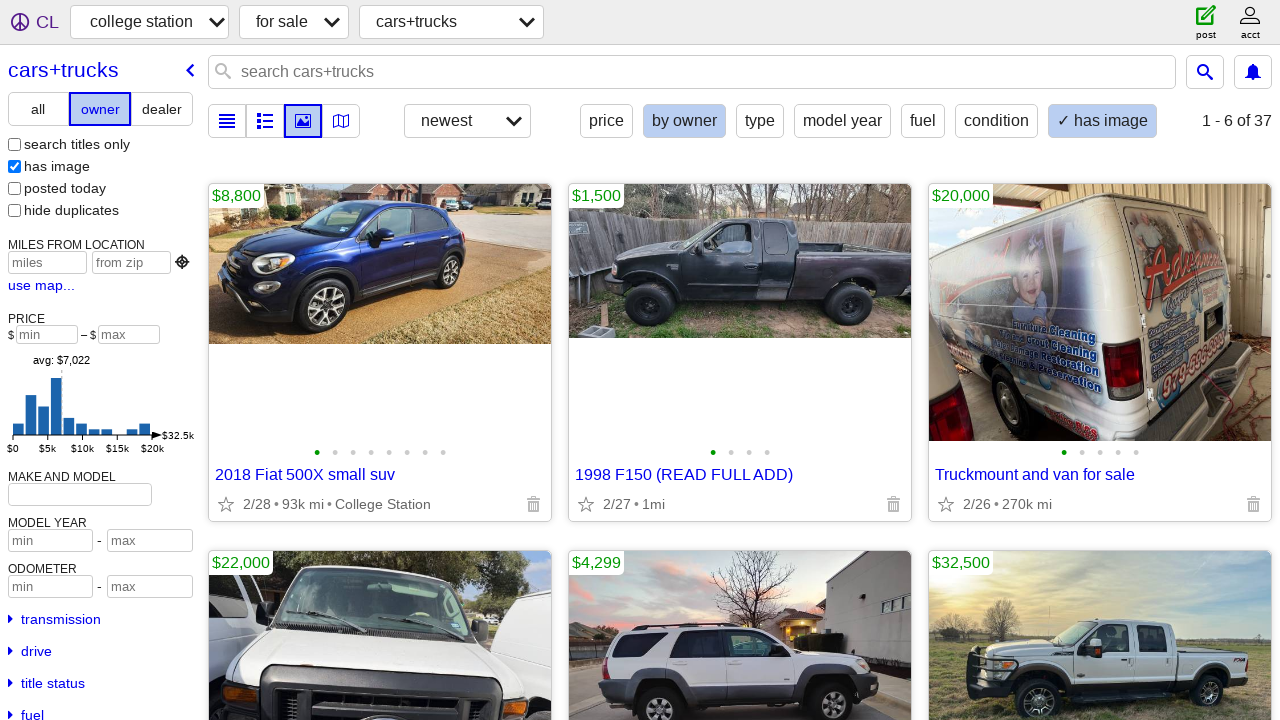

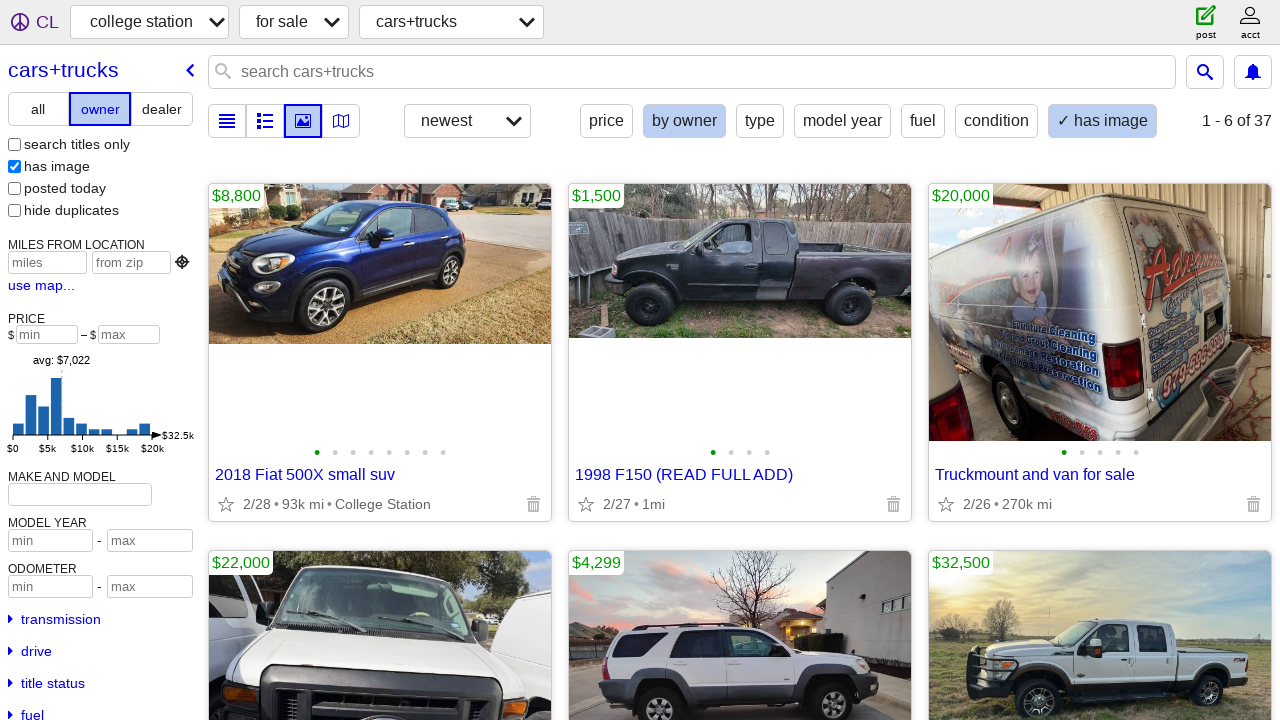